Tests a credit calculator by filling in loan parameters (credit sum, first deposit, credit period) and triggering the calculation to verify monthly payment results are displayed.

Starting URL: http://creditcalculator.pointschool.ru/

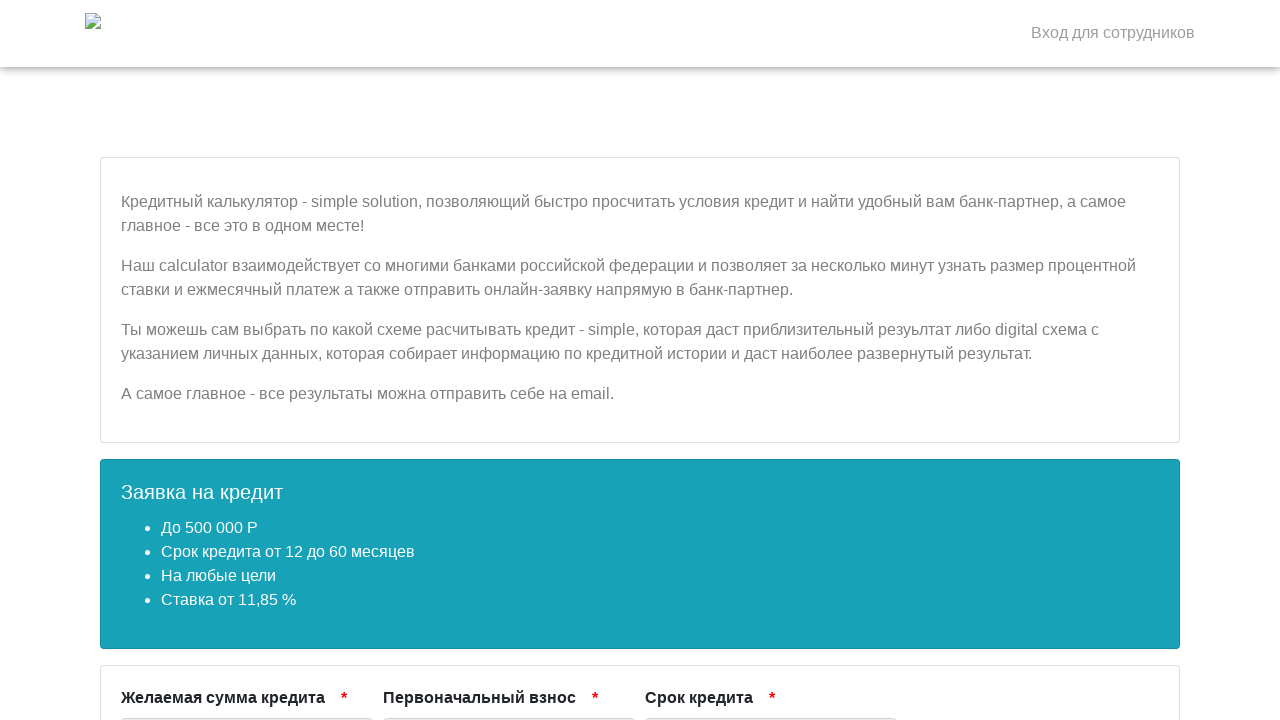

Cleared credit sum field on xpath=/html/body/div[1]/div/div[1]/div[3]/div/form/div/div[1]/input
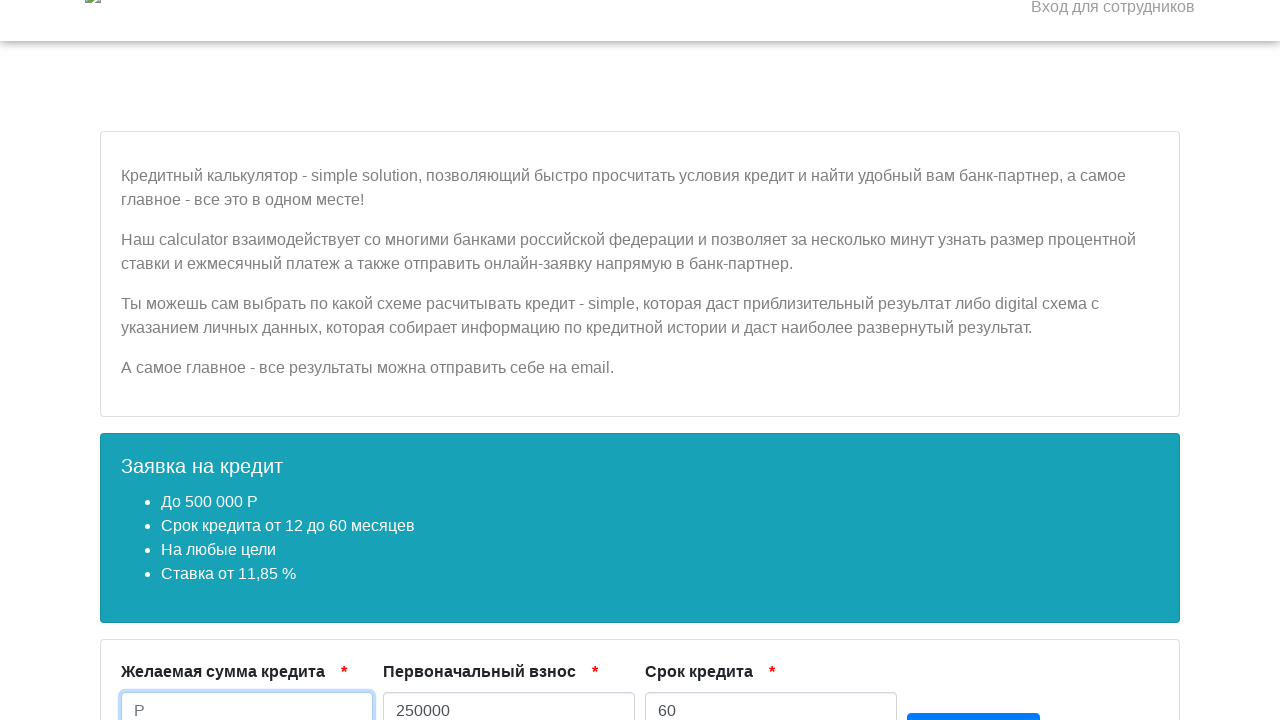

Filled credit sum field with '10' on xpath=/html/body/div[1]/div/div[1]/div[3]/div/form/div/div[1]/input
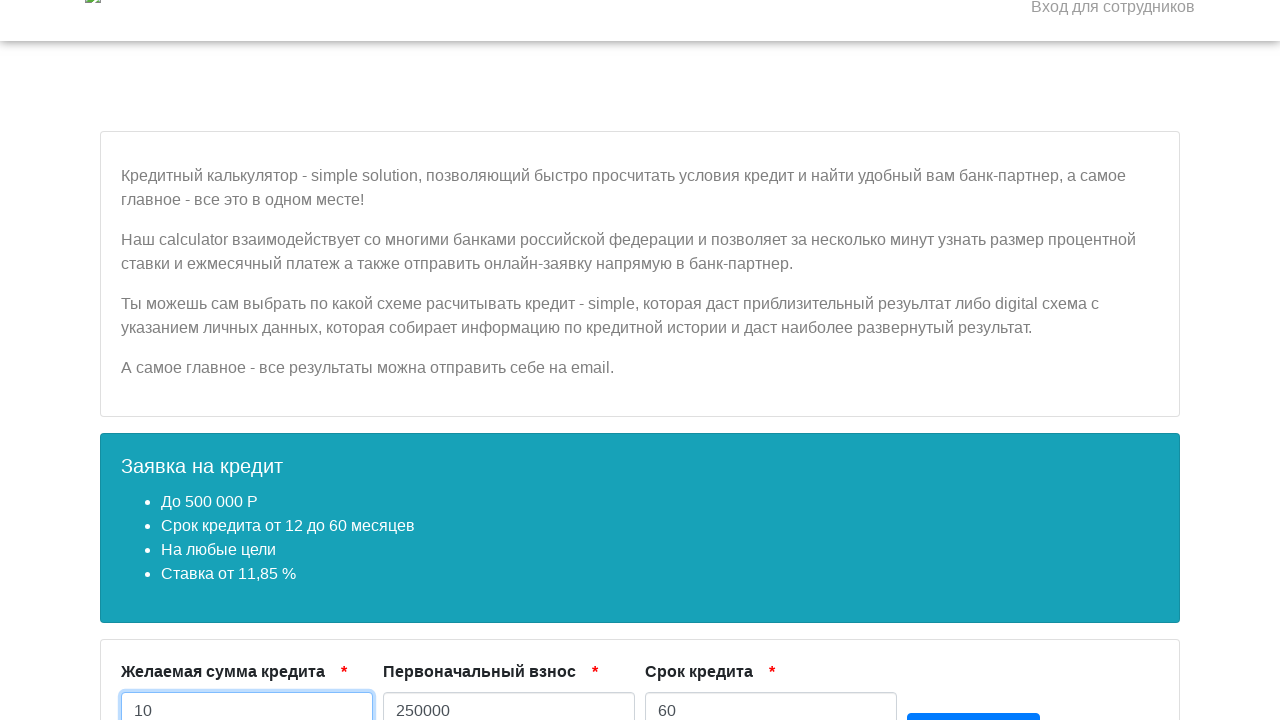

Cleared first deposit field on xpath=/html/body/div[1]/div/div[1]/div[3]/div/form/div/div[2]/input
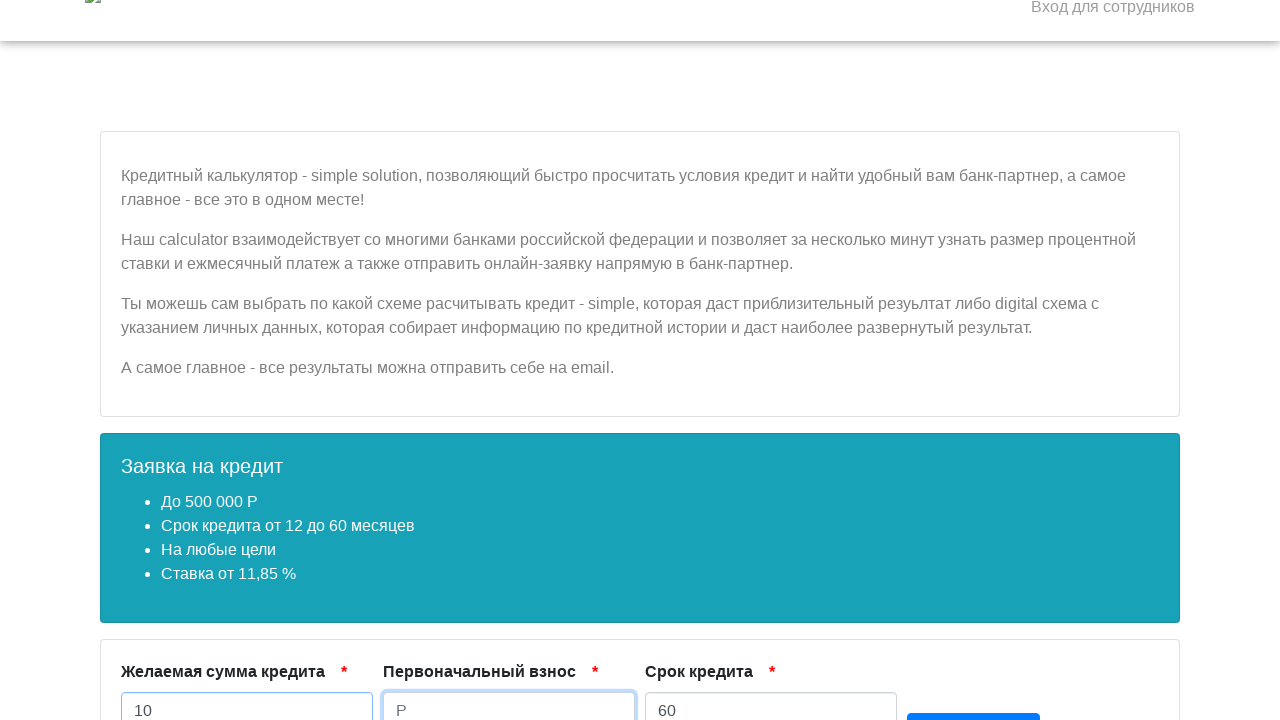

Filled first deposit field with '11111' on xpath=/html/body/div[1]/div/div[1]/div[3]/div/form/div/div[2]/input
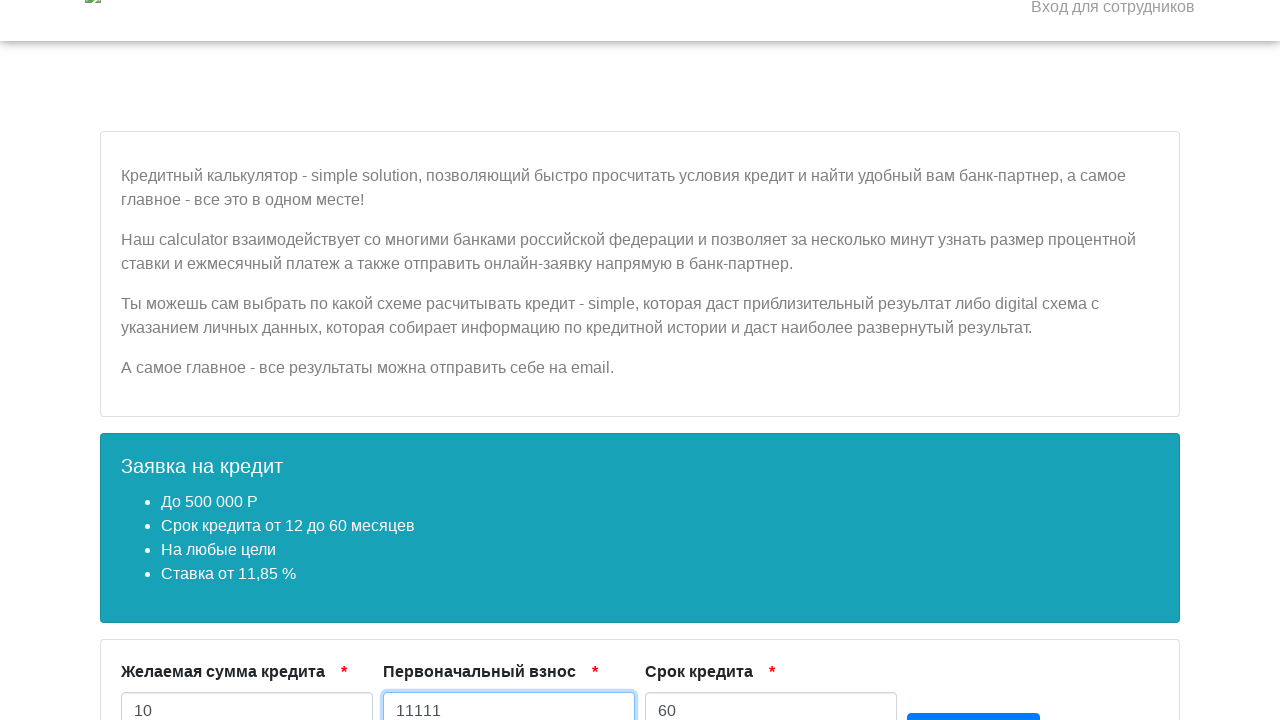

Cleared credit period field on xpath=/html/body/div[1]/div/div[1]/div[3]/div/form/div/div[3]/input
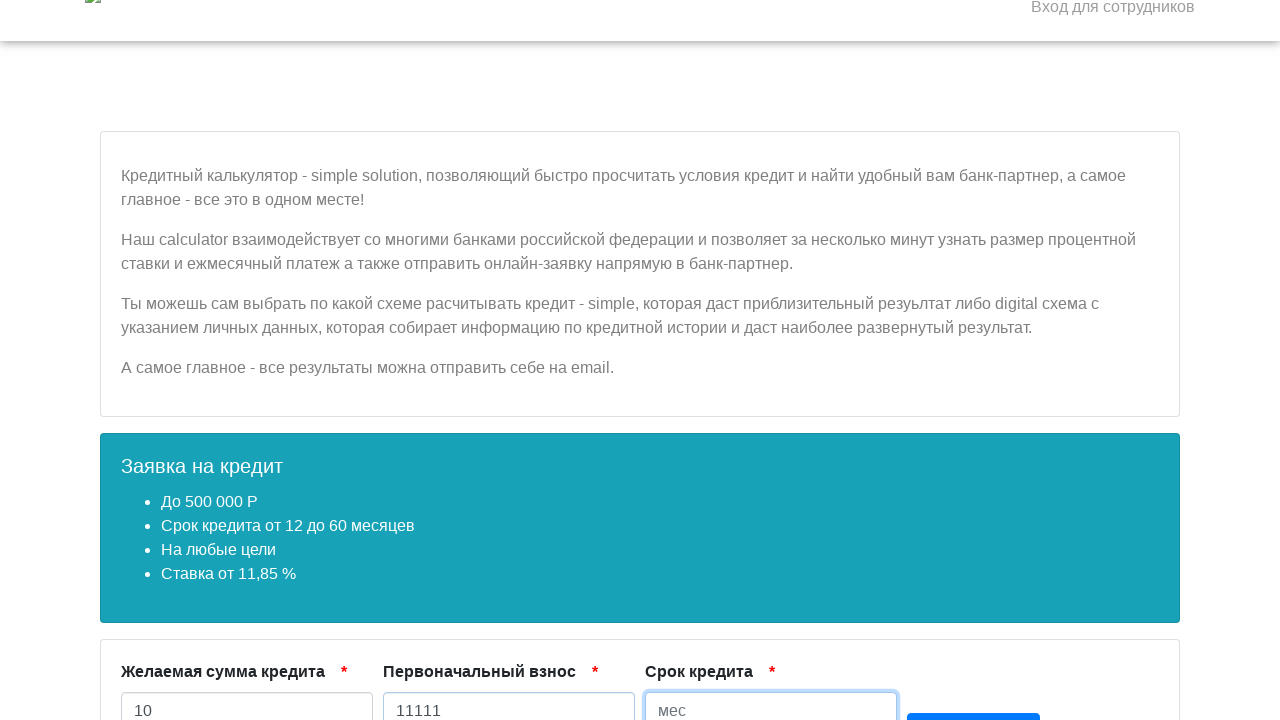

Filled credit period field with '500' on xpath=/html/body/div[1]/div/div[1]/div[3]/div/form/div/div[3]/input
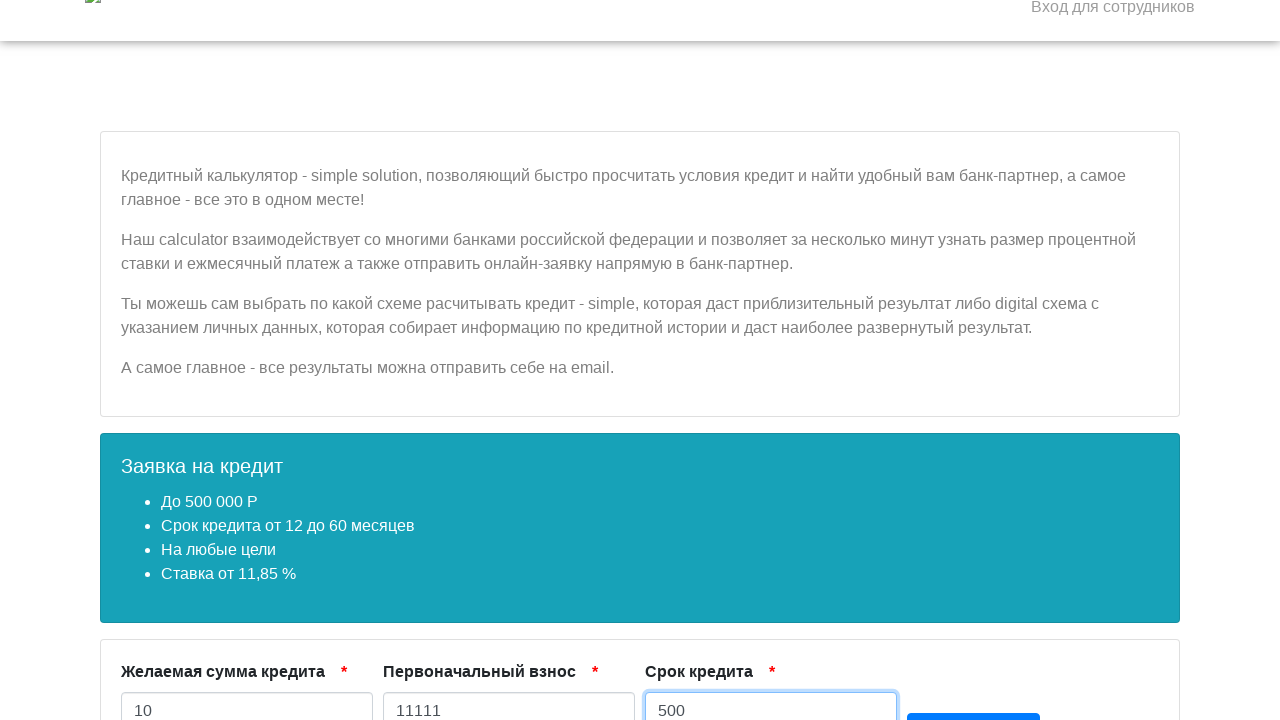

Clicked calculate button to trigger calculation at (974, 701) on xpath=/html/body/div[1]/div/div[1]/div[3]/div/form/div/div[4]/button
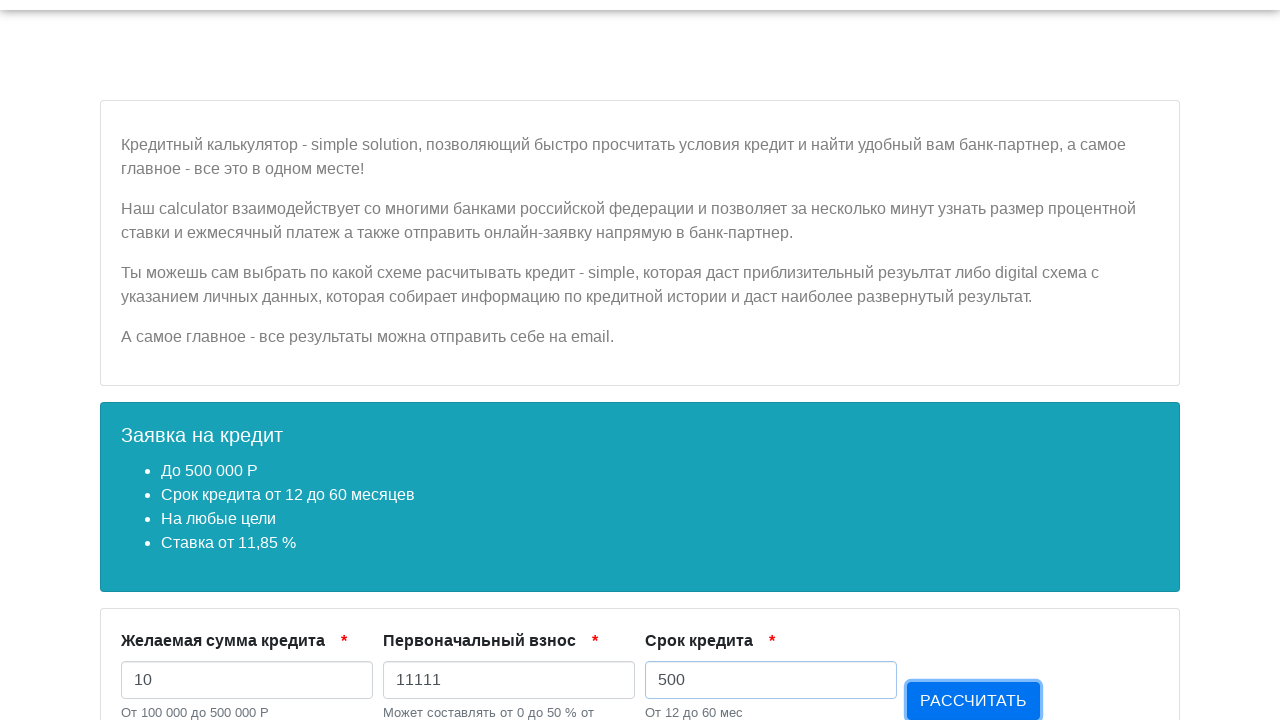

Monthly payment result field became visible
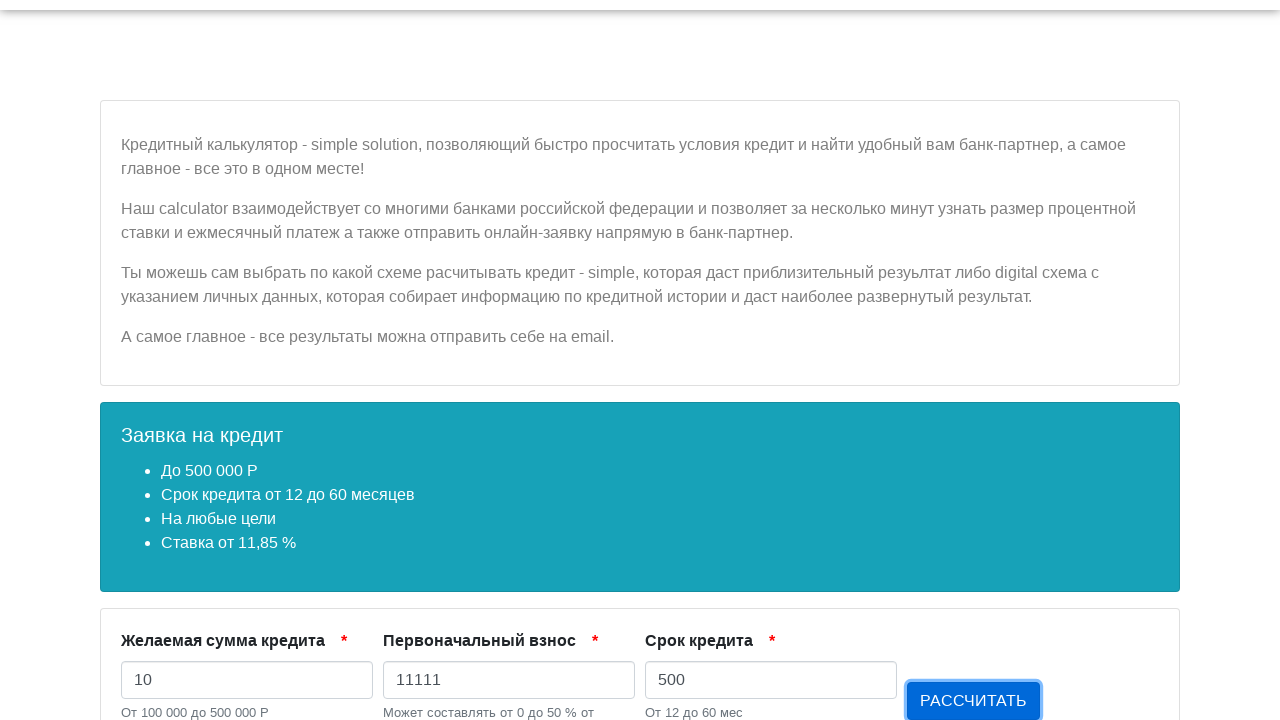

Monthly payment calculation result displayed with non-empty value
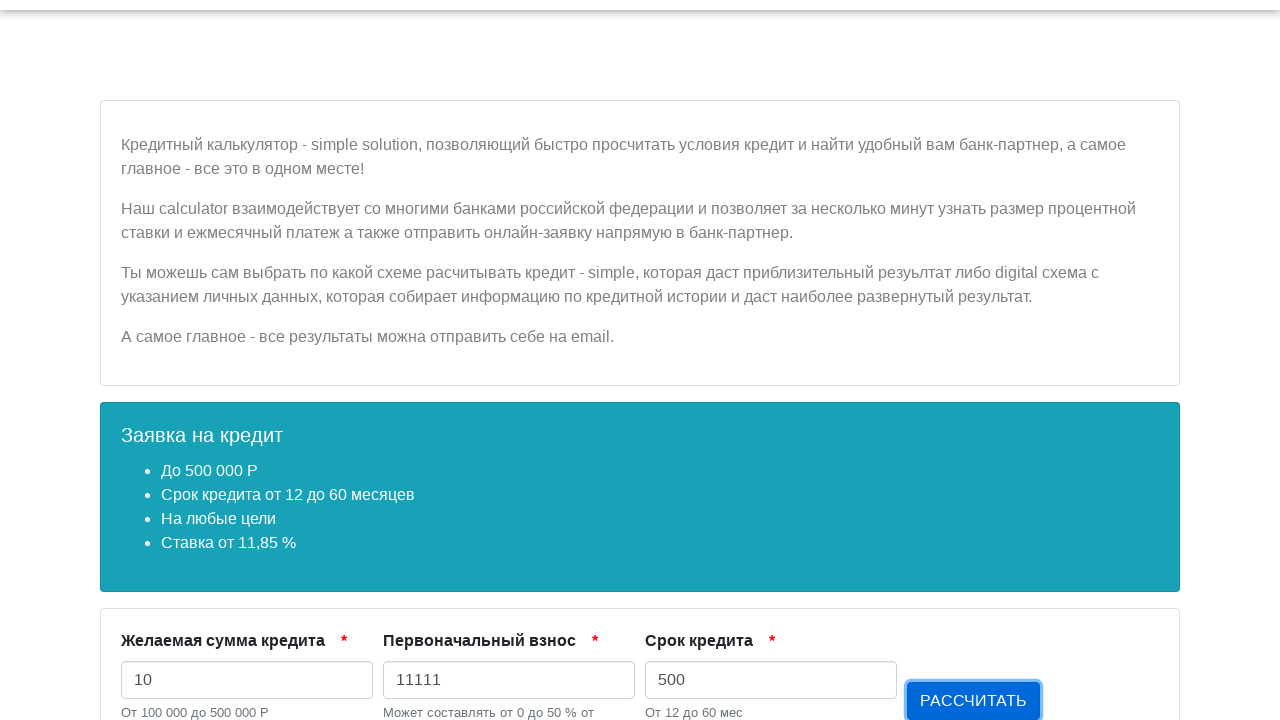

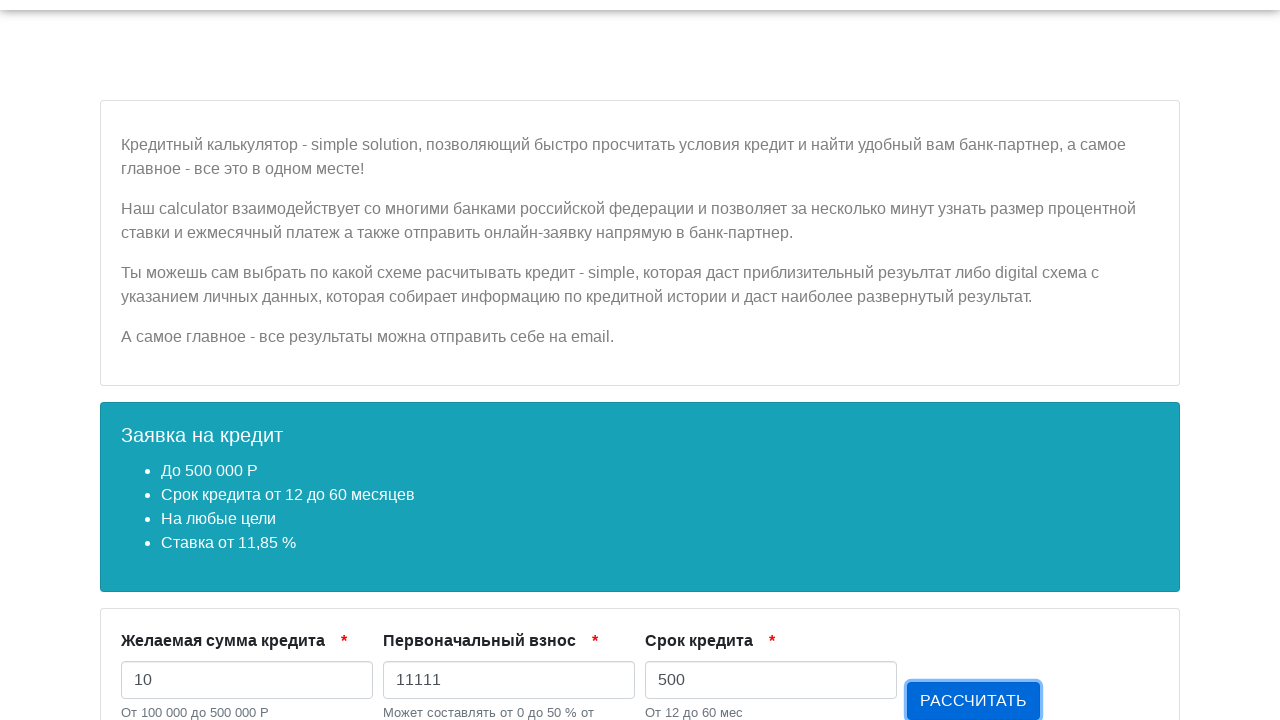